Tests dynamic loading with static wait by clicking start button and waiting for "Hello World!" text to appear

Starting URL: https://the-internet.herokuapp.com/dynamic_loading/2

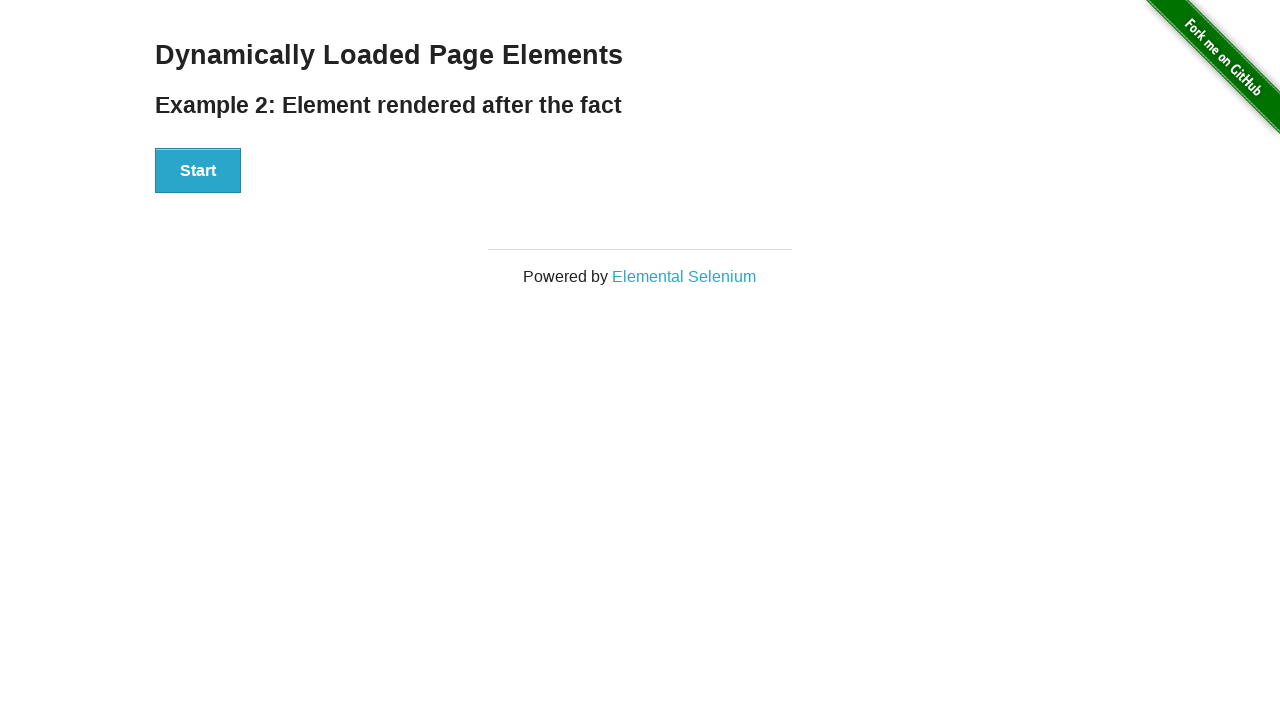

Clicked Start button to trigger dynamic loading at (198, 171) on xpath=//button[text()='Start']
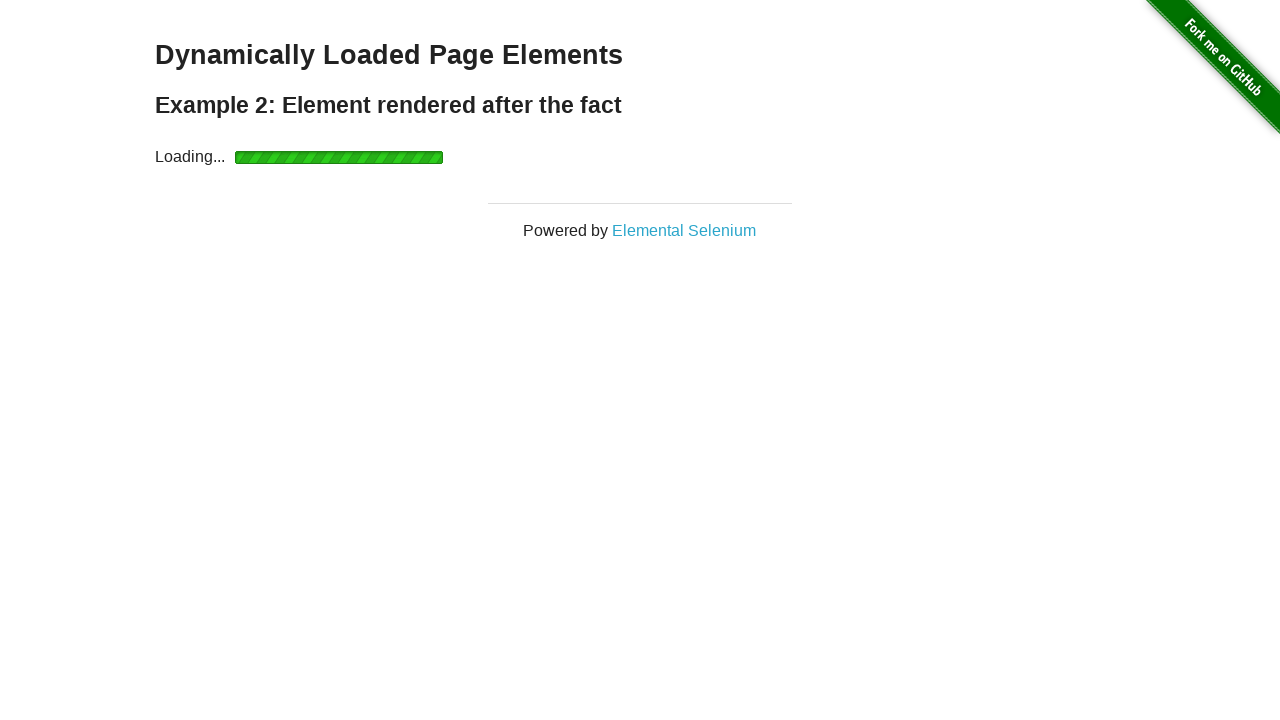

Waited for 'Hello World!' text to appear
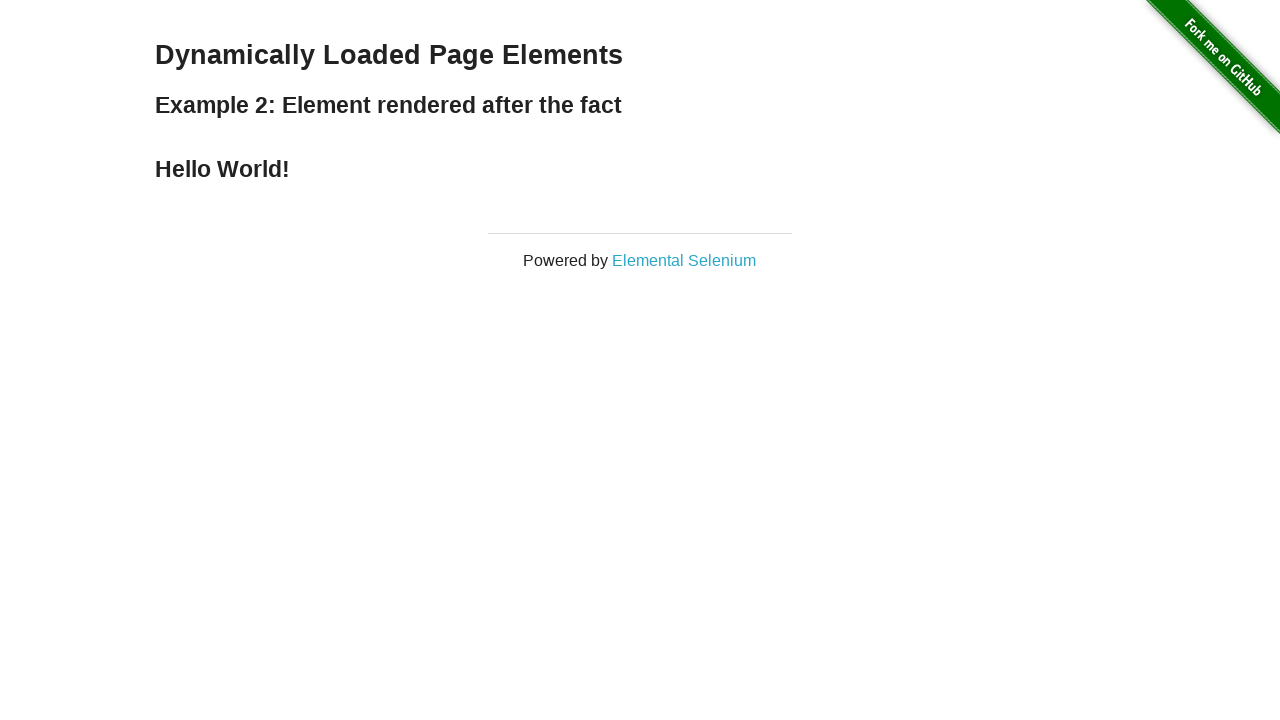

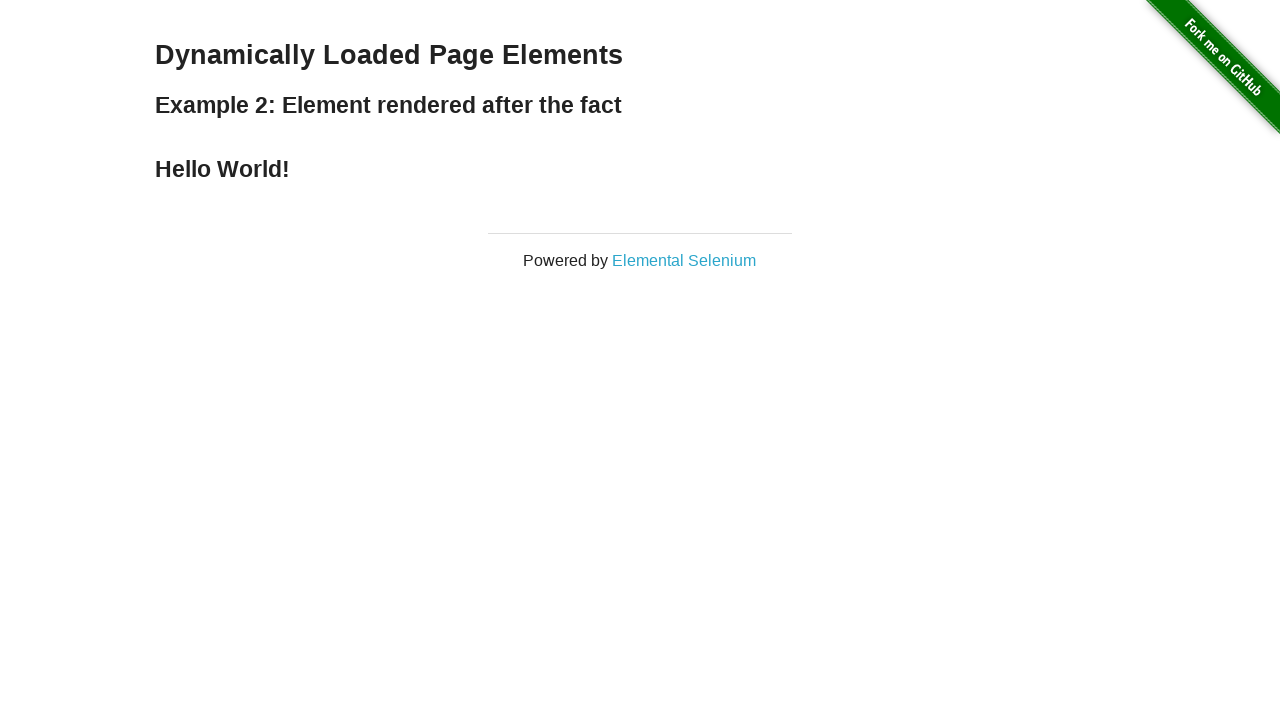